Tests that a submit button exists and is displayed on the QA practice page

Starting URL: https://www.qa-practice.com/elements/button/simple

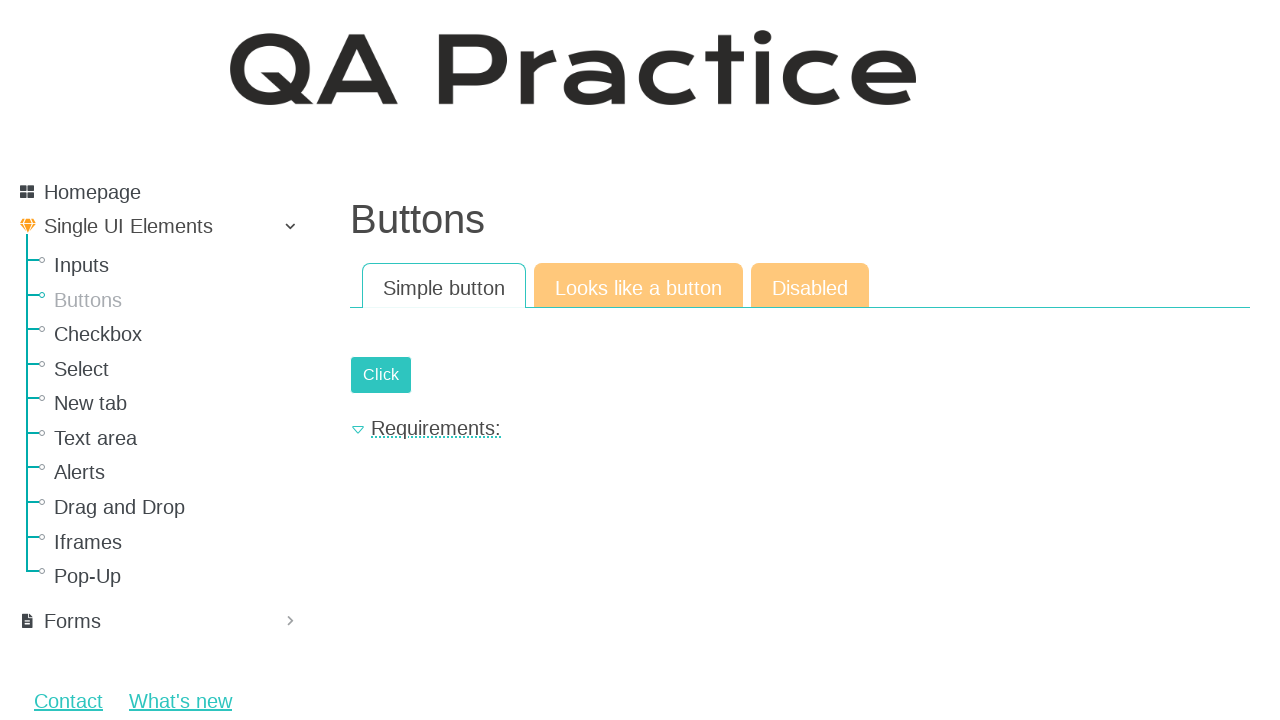

Navigated to QA practice page with simple button
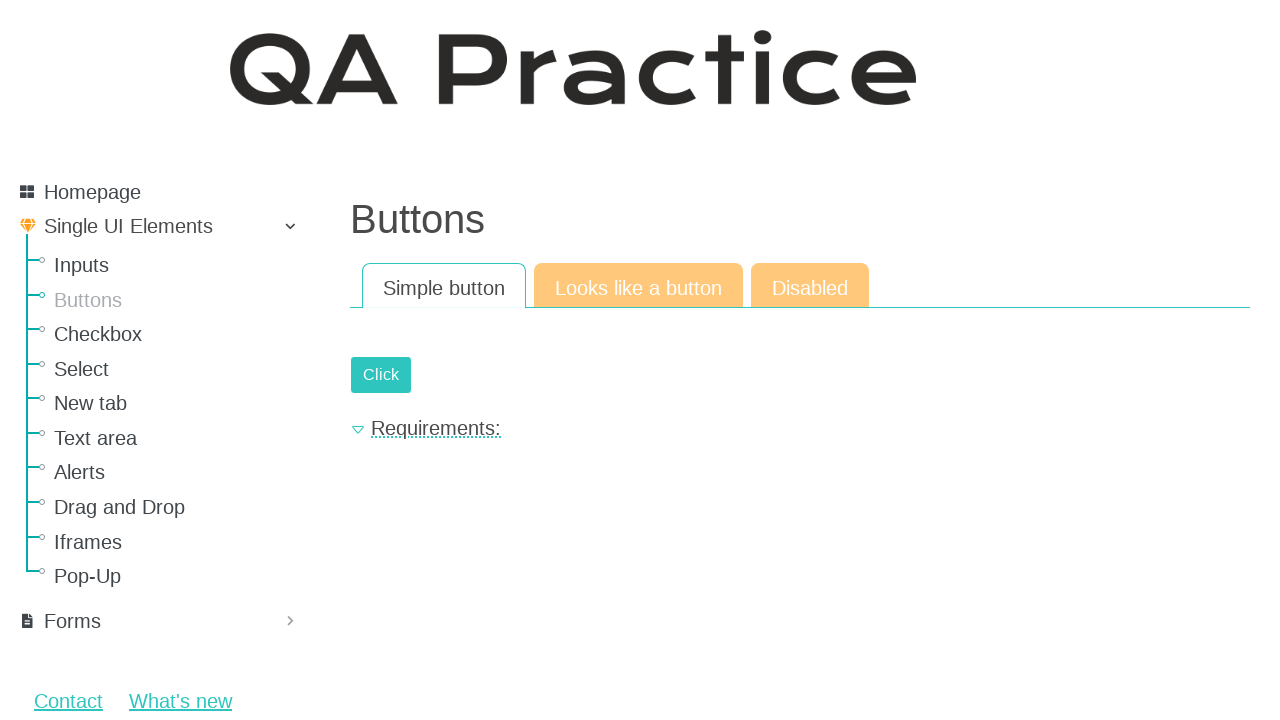

Submit button is visible on the page
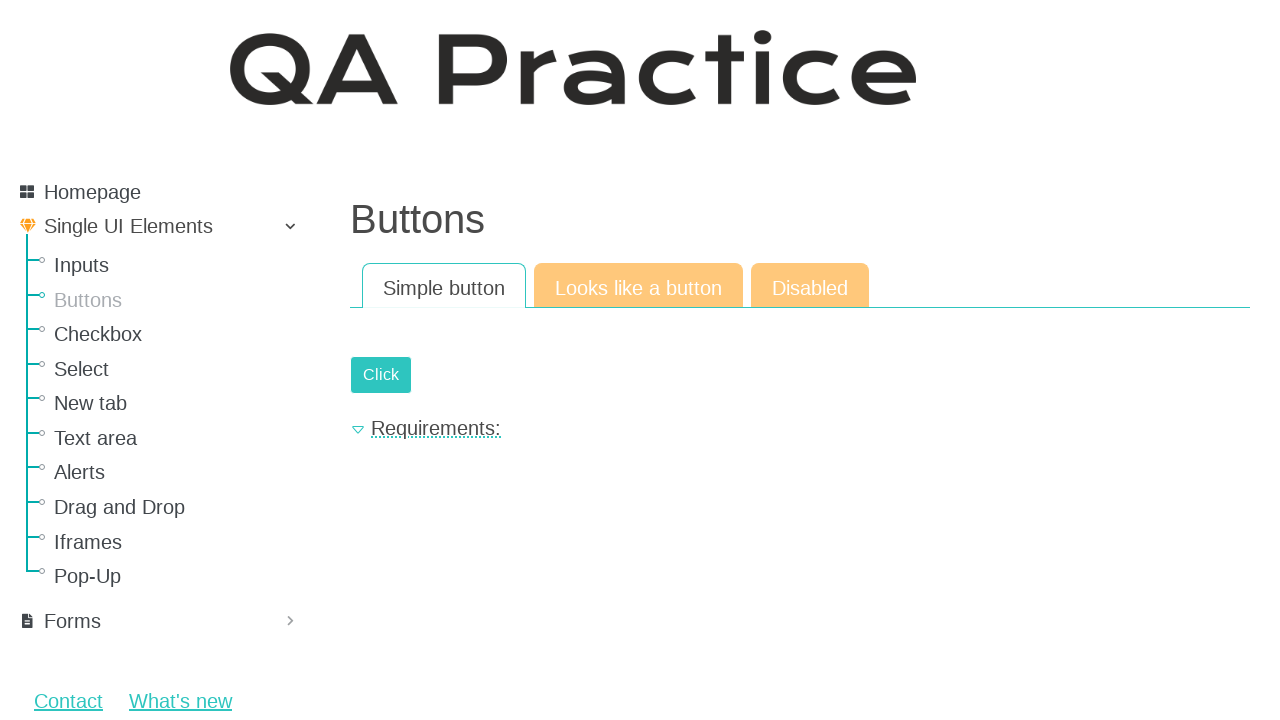

Asserted that submit button exists and is displayed
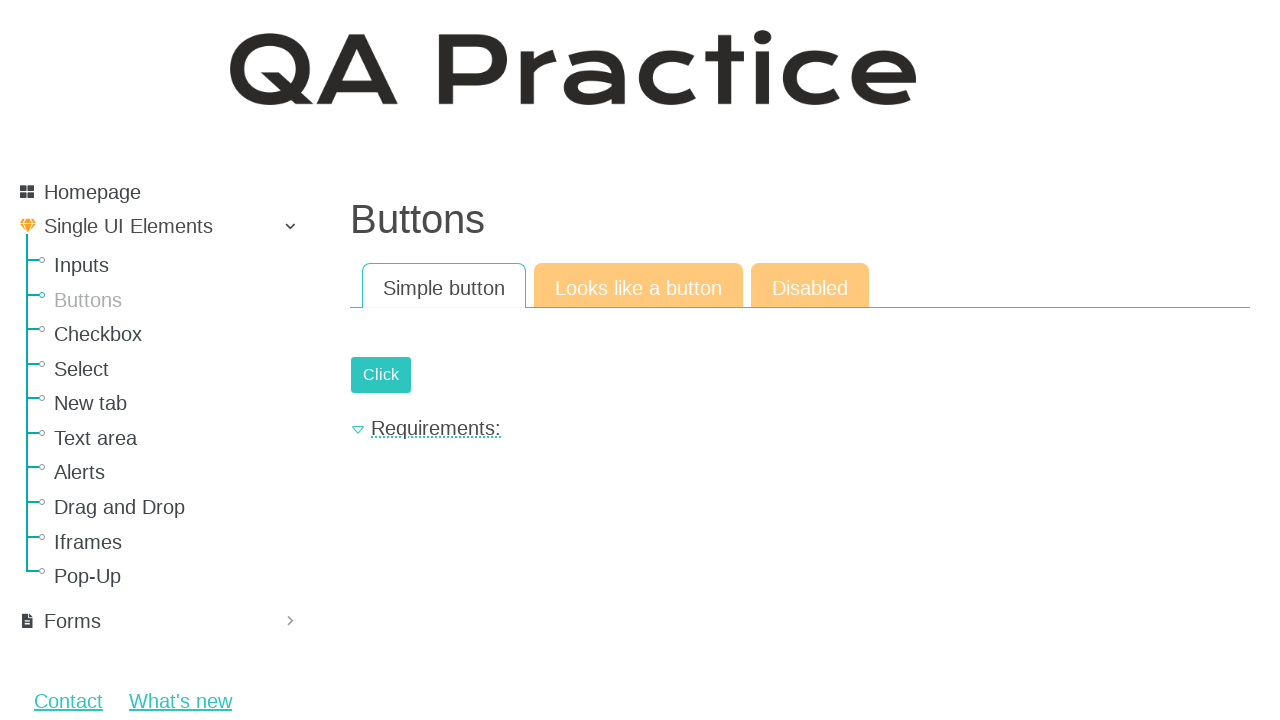

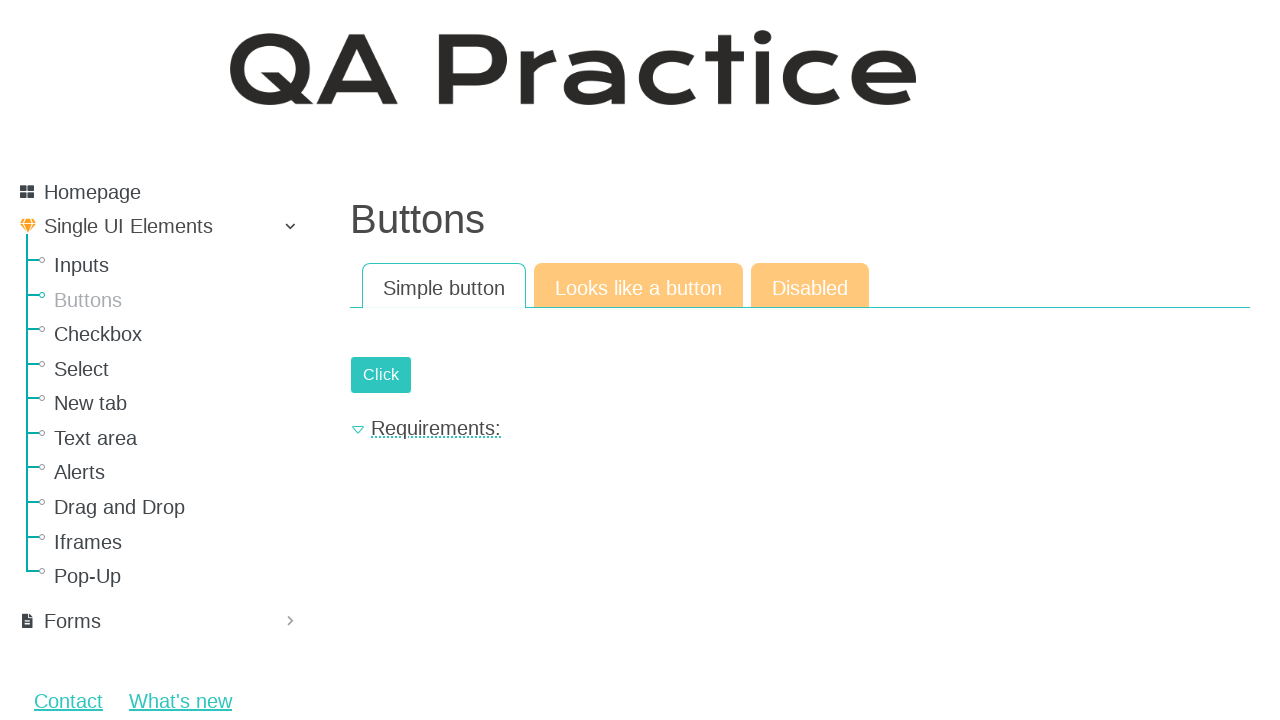